Verifies that product cards are displayed on the page

Starting URL: https://rahulshettyacademy.com/seleniumPractise/

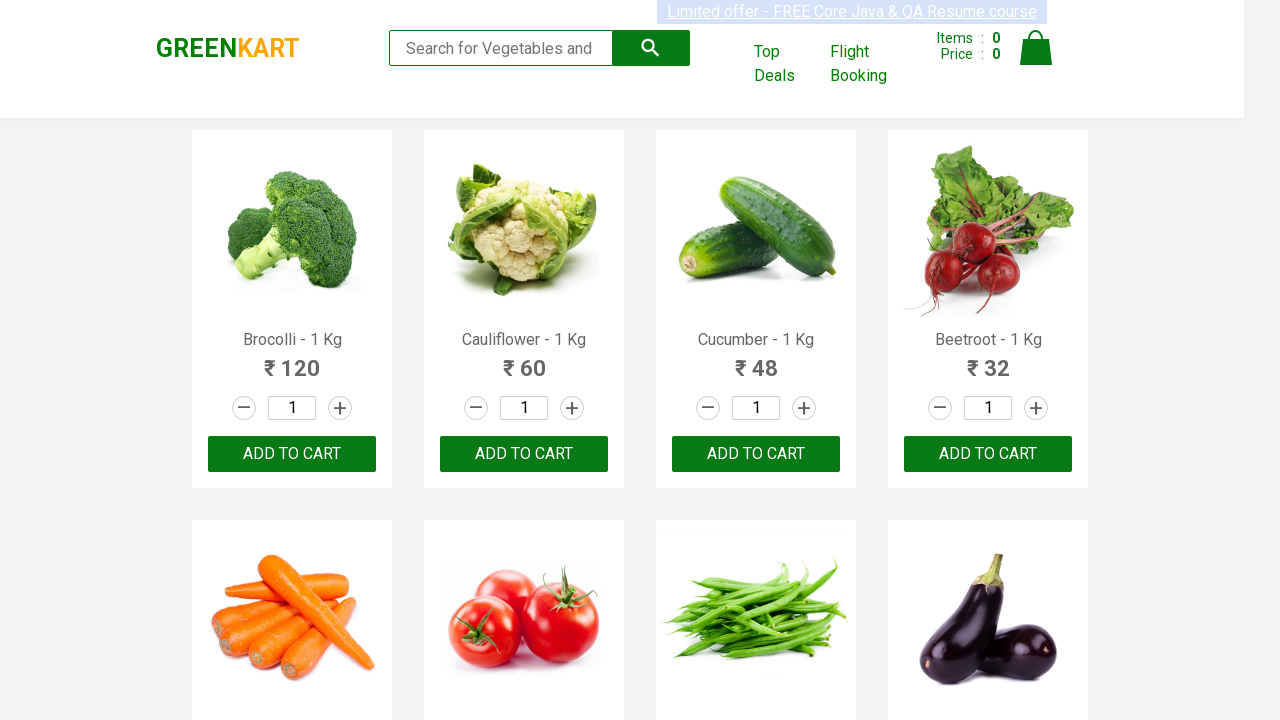

Waited for product cards to be visible on the page
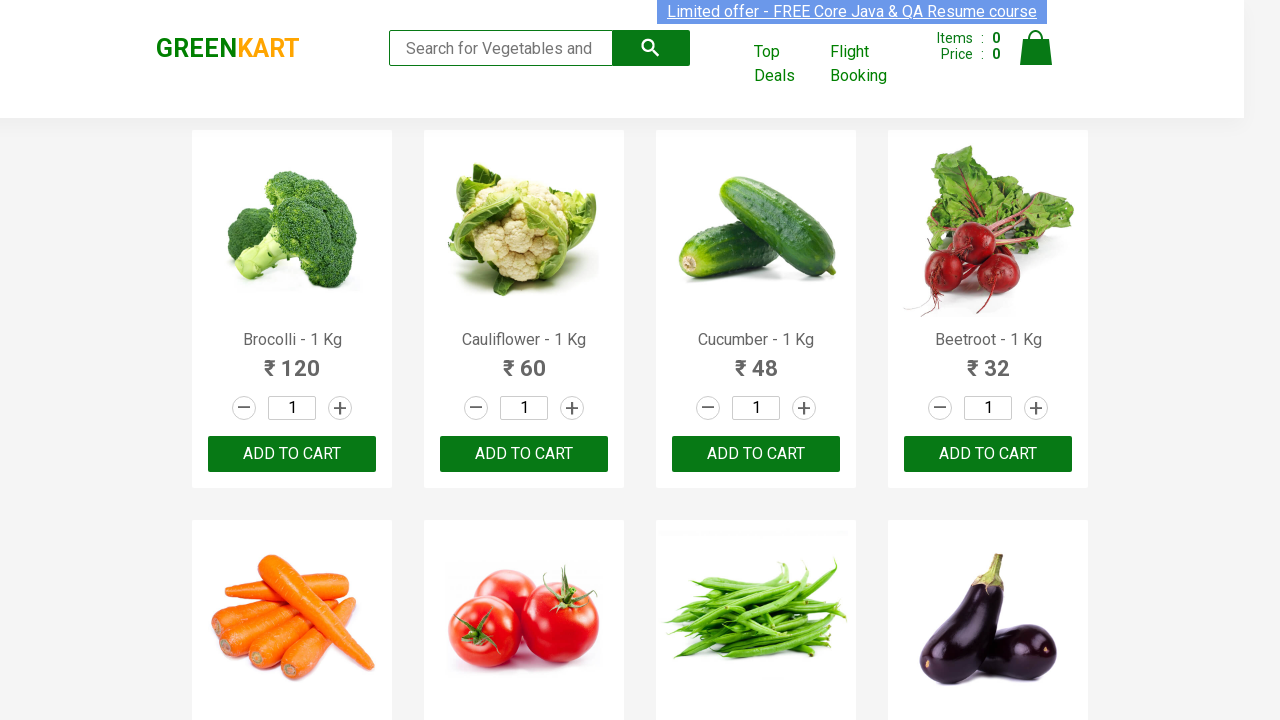

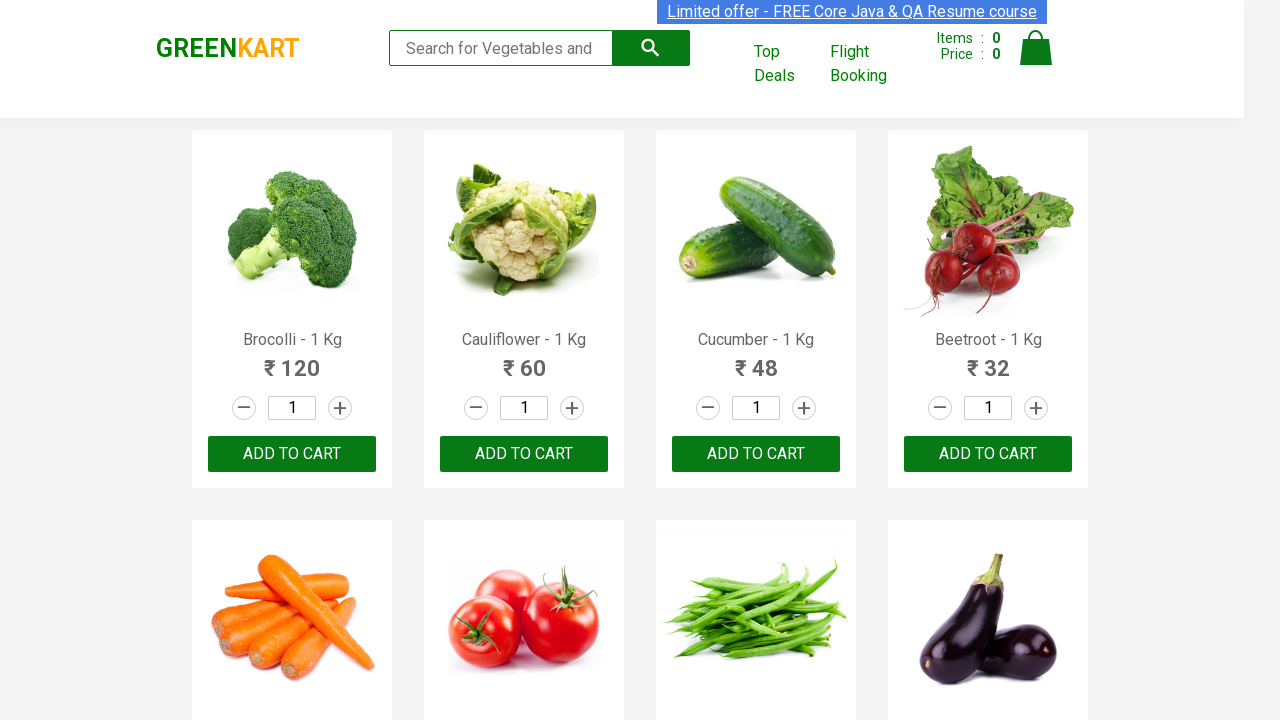